Tests window/tab handling by clicking a link that opens a new window, switching to that new window, and verifying the page content displays "Elemental Selenium" in the h1 heading.

Starting URL: https://the-internet.herokuapp.com/iframe

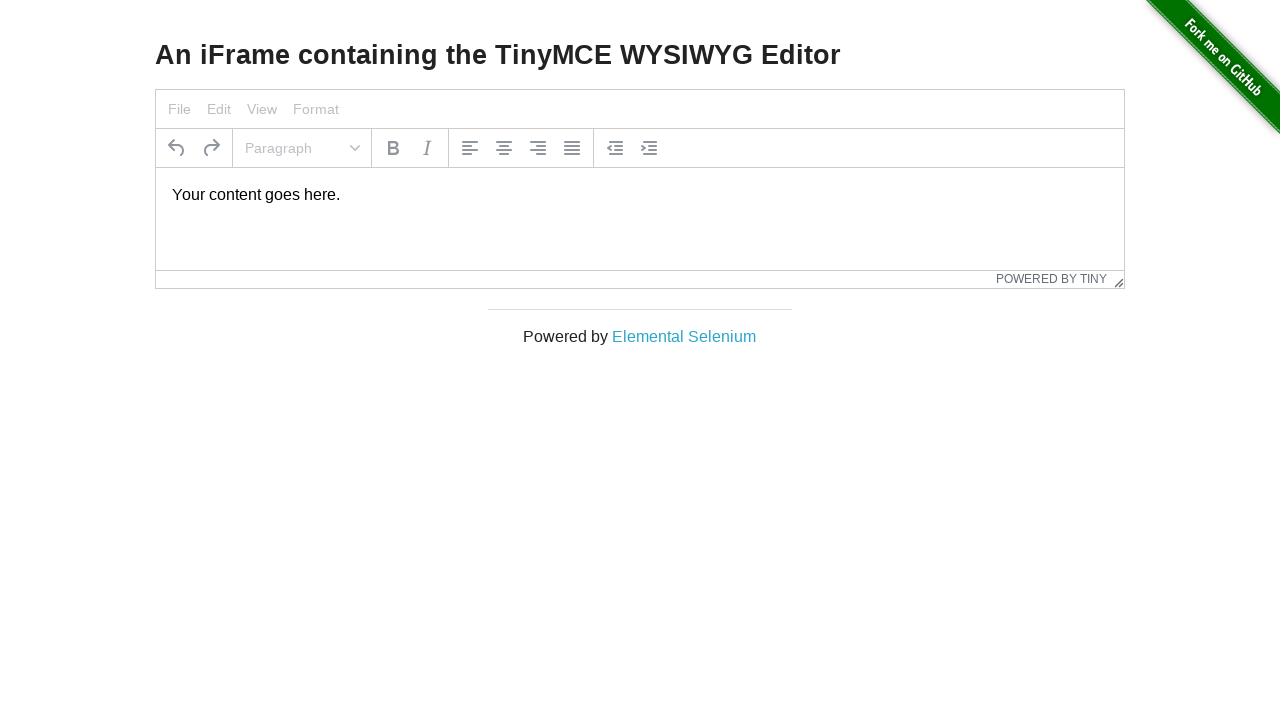

Clicked 'Elemental Selenium' link to open new window at (684, 336) on text=Elemental Selenium
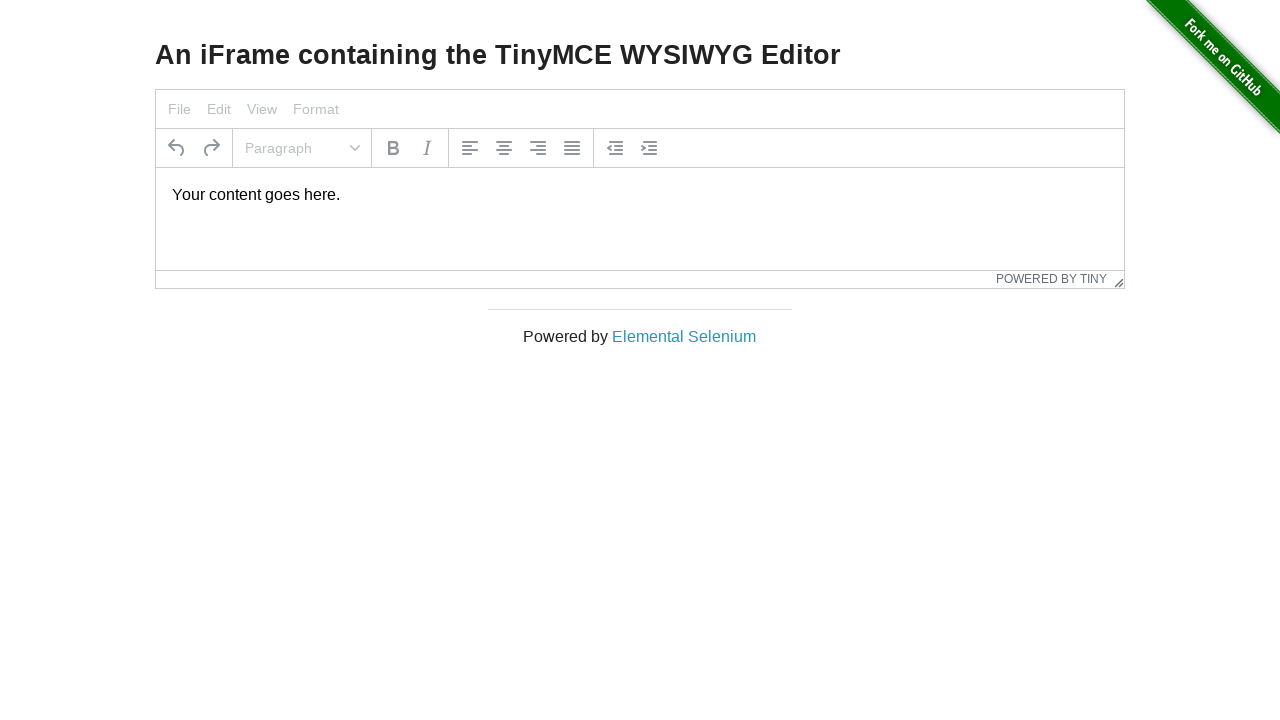

Captured new window/tab reference
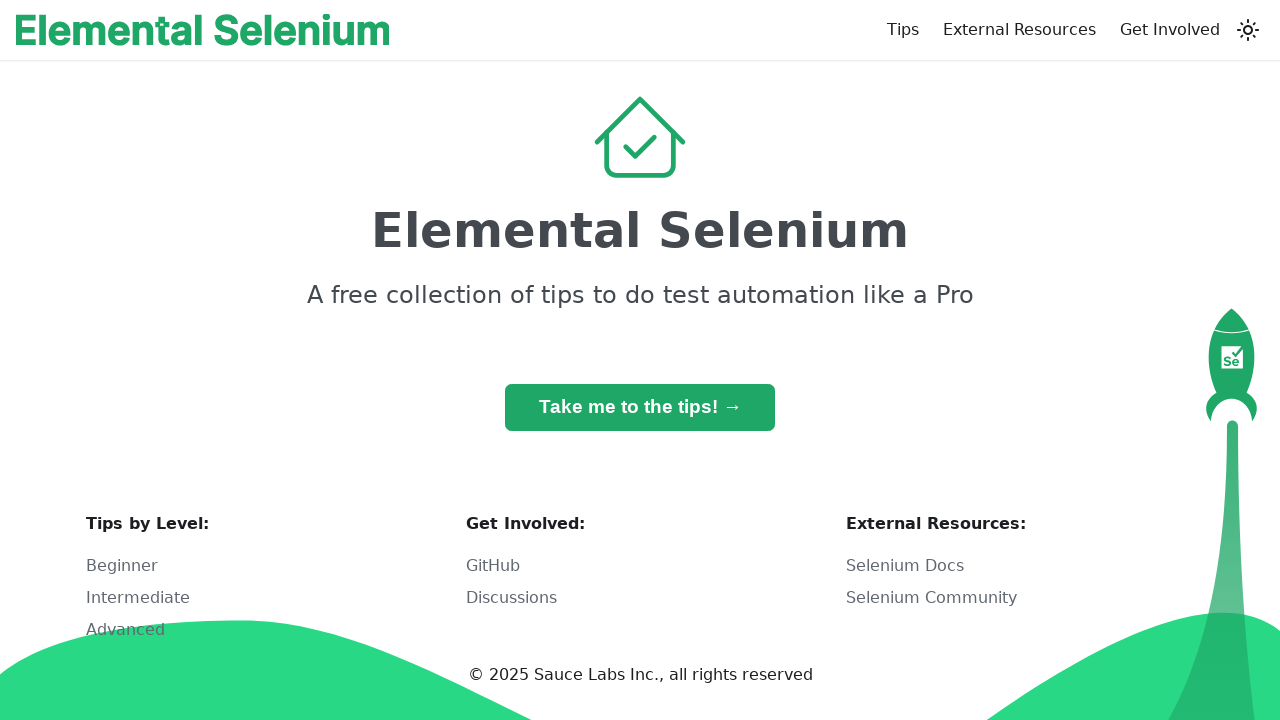

New page loaded completely
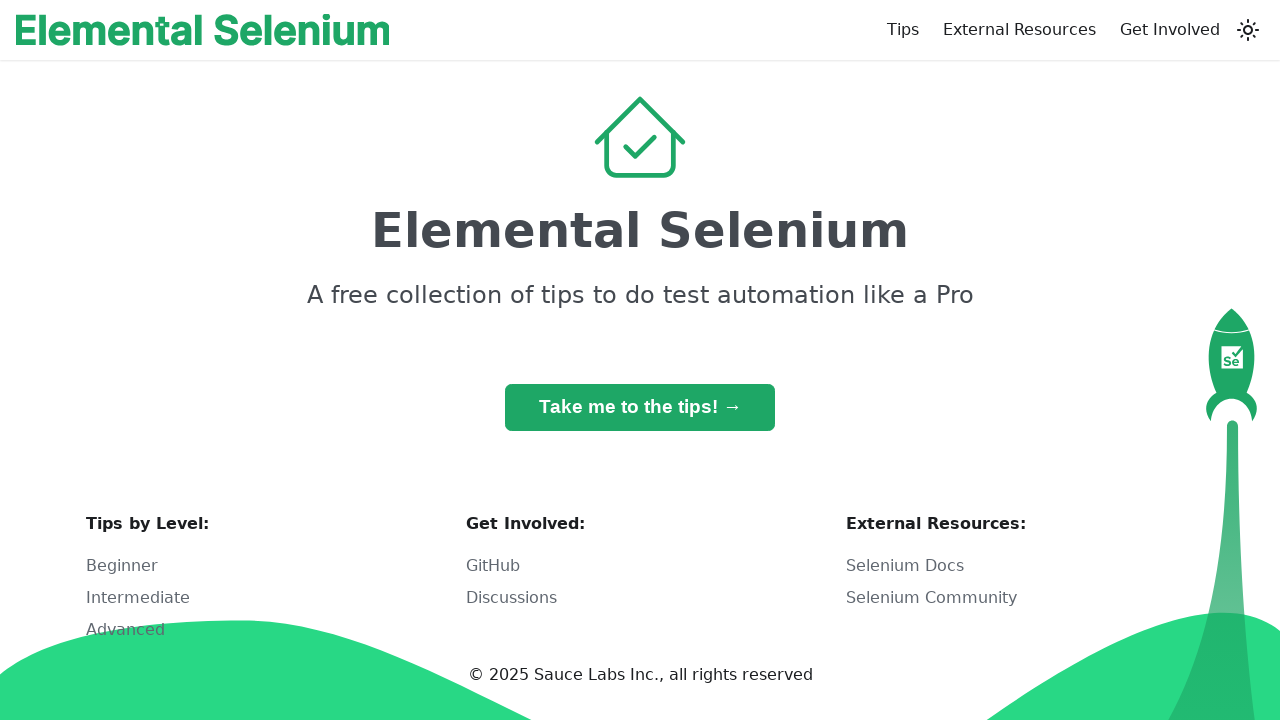

Located and waited for h1 heading element
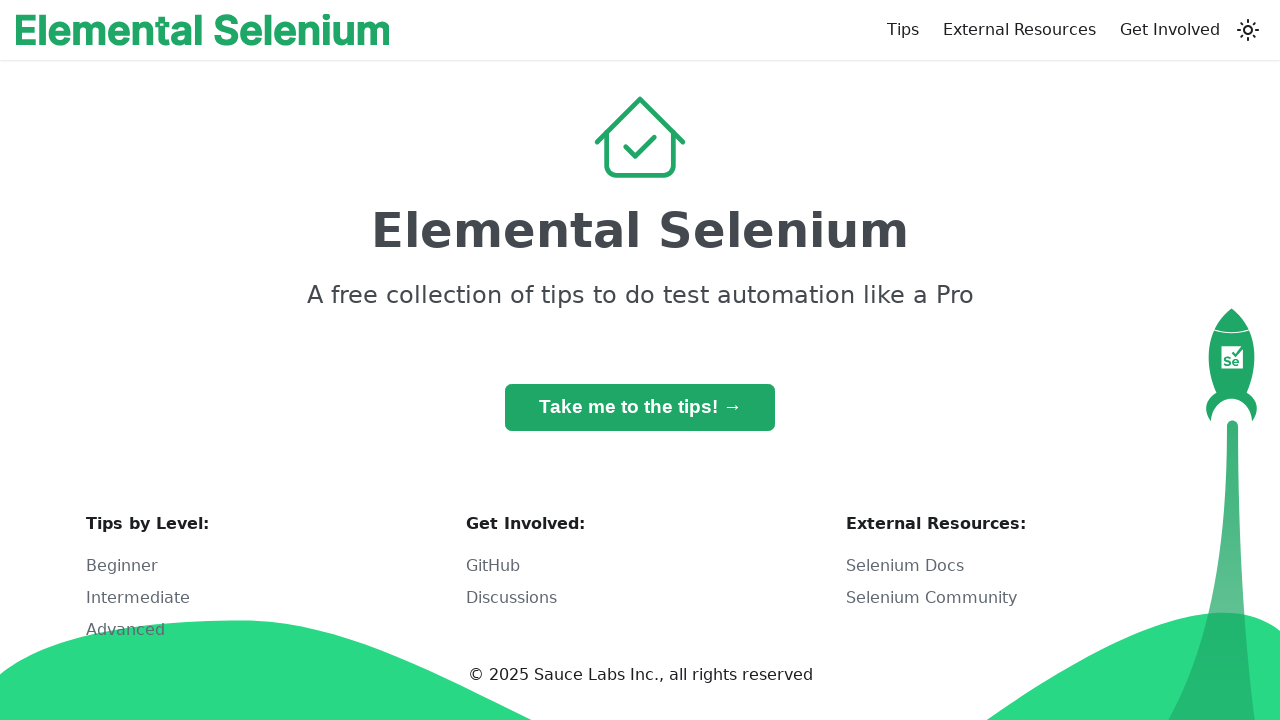

Verified h1 heading contains 'Elemental Selenium'
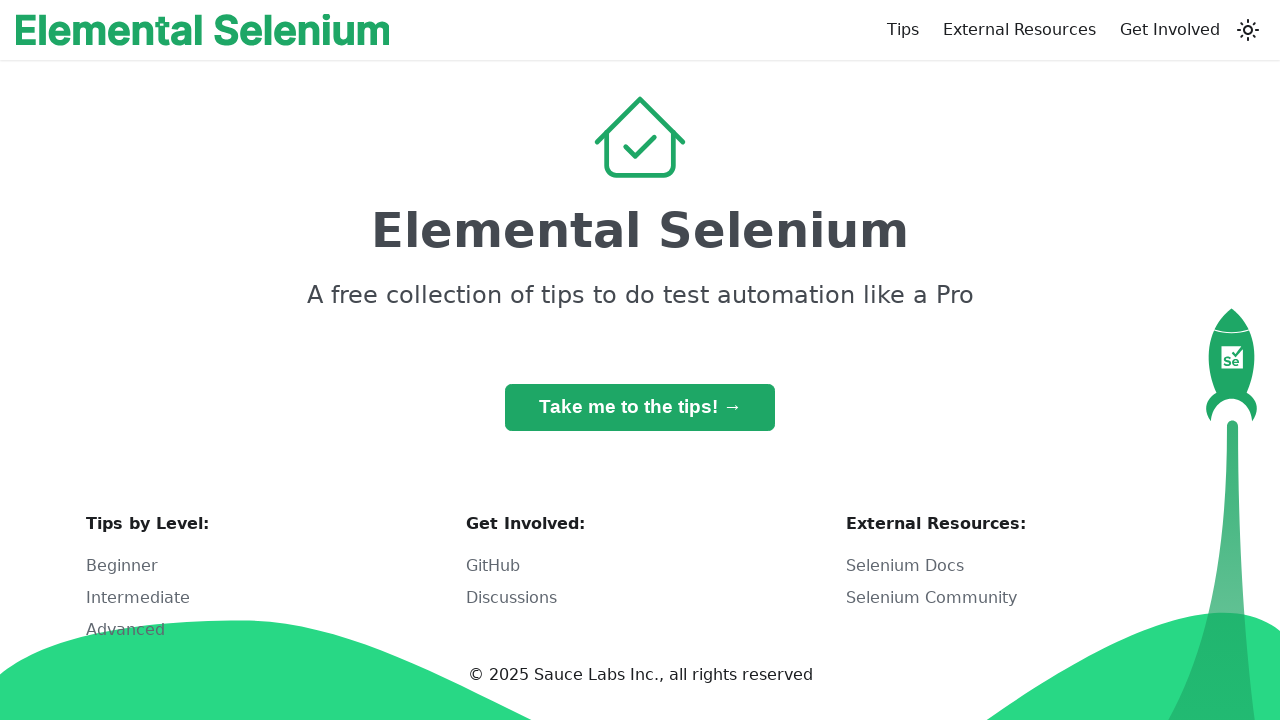

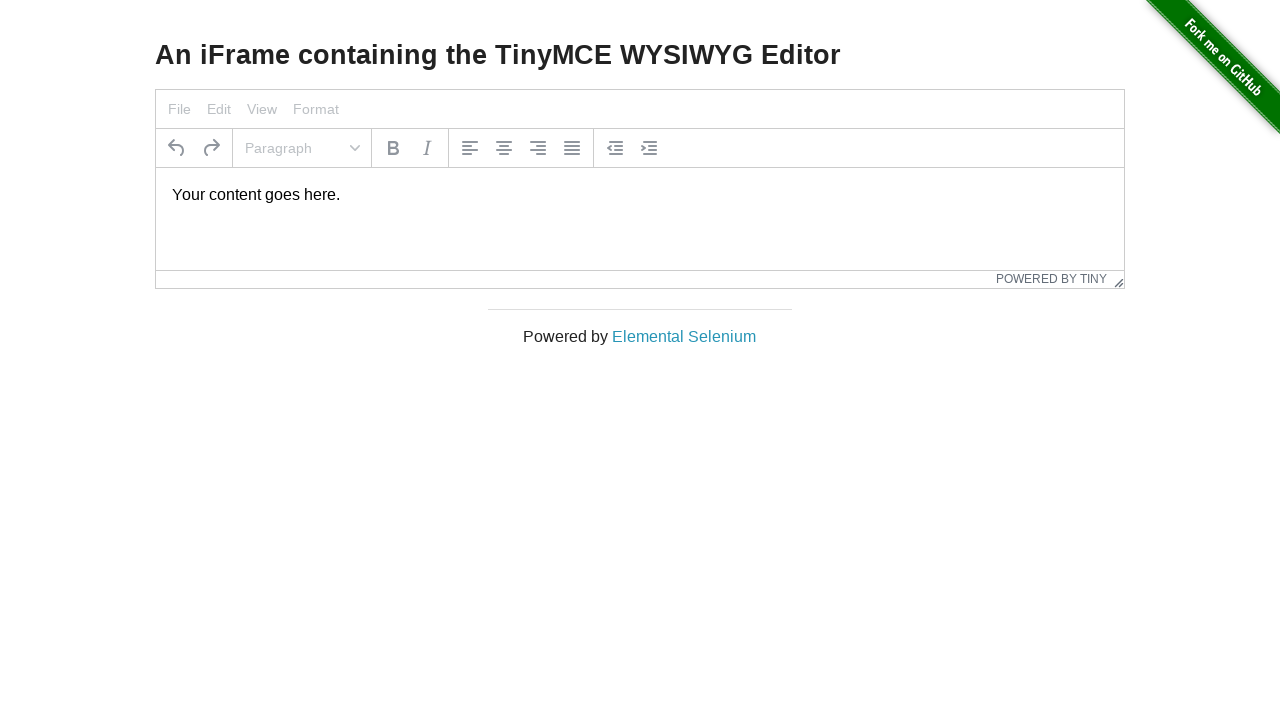